Tests dynamic content loading by clicking a start button and waiting for the finish element to appear with text

Starting URL: https://the-internet.herokuapp.com/dynamic_loading/2

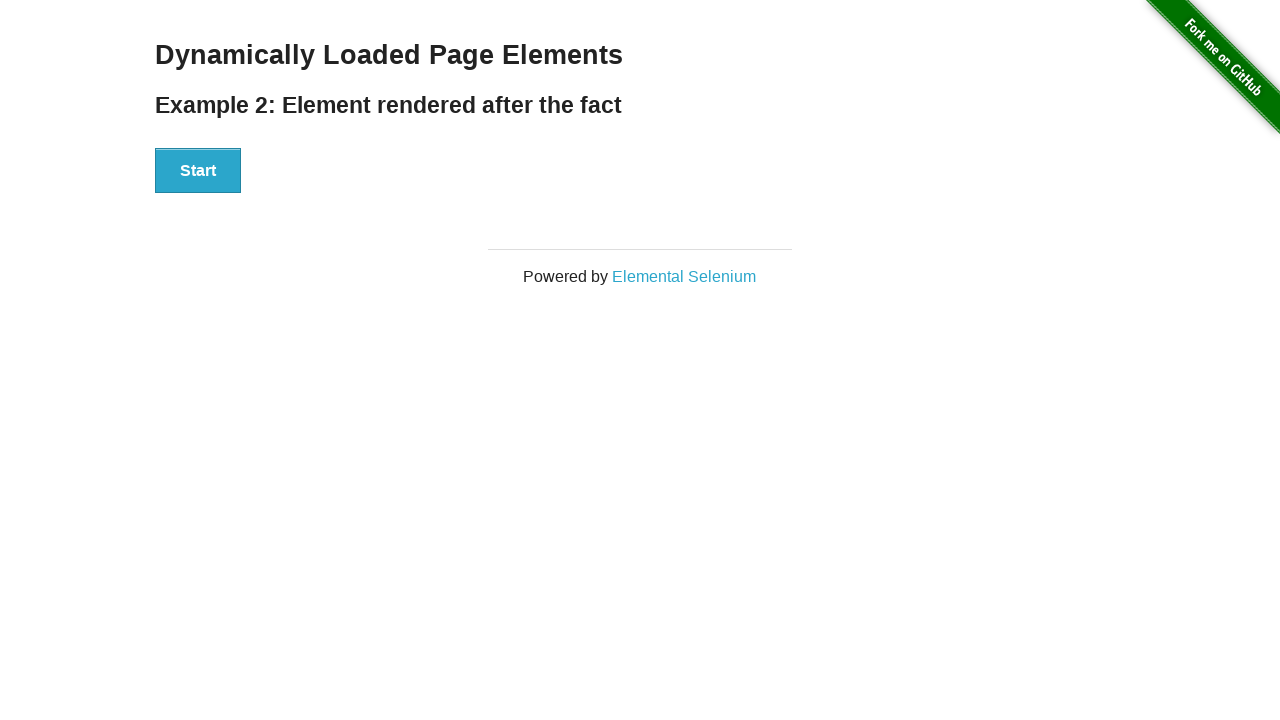

Clicked the start button to initiate dynamic content loading at (198, 171) on button
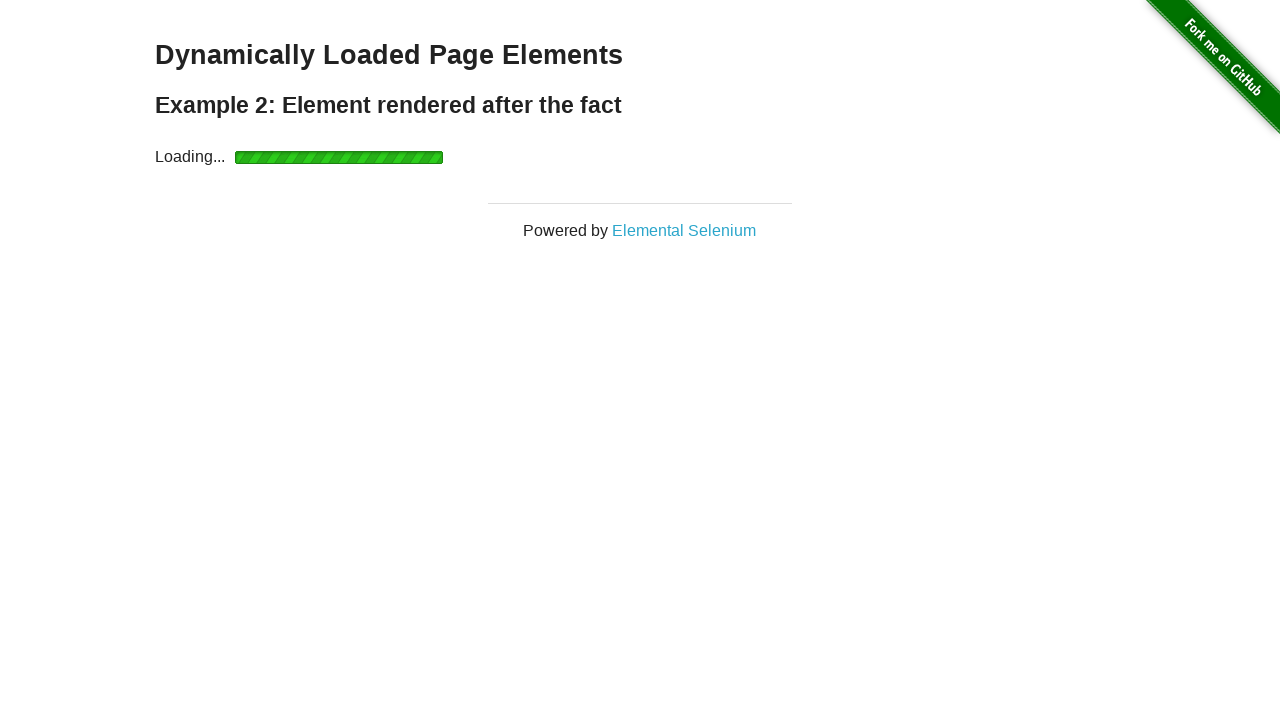

Finish element appeared after dynamic loading completed
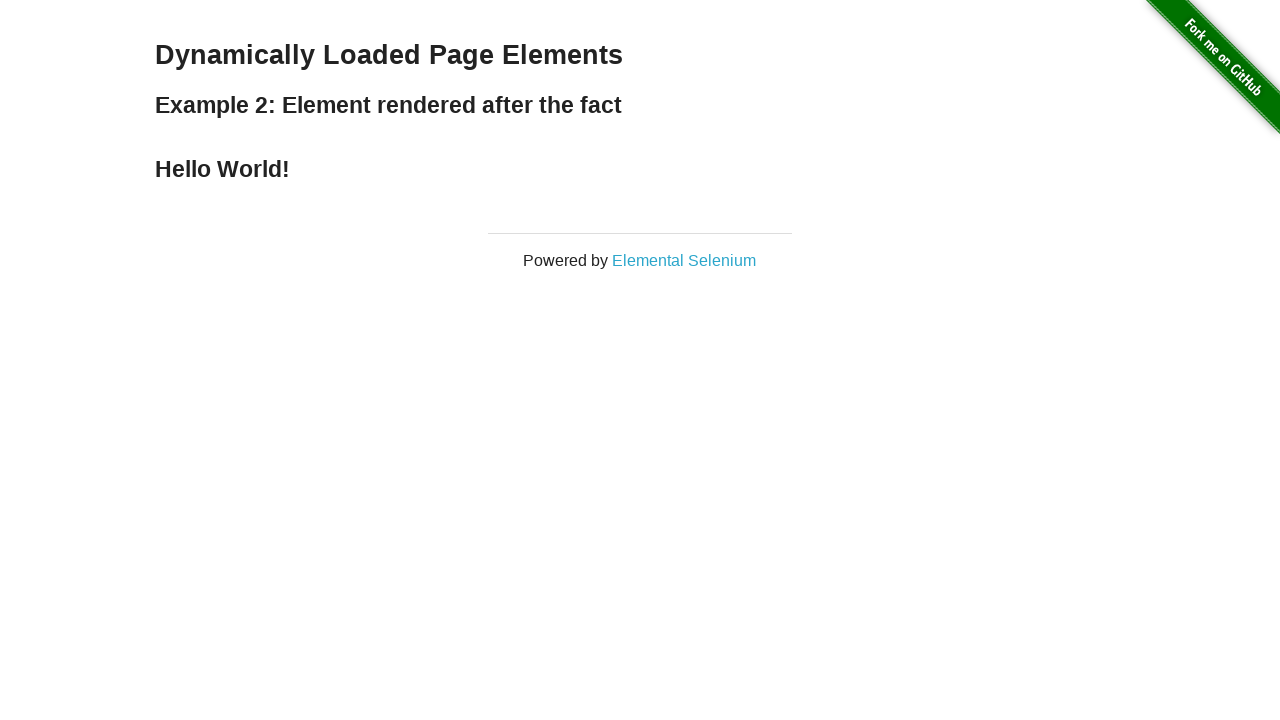

Retrieved finish element text: Hello World!
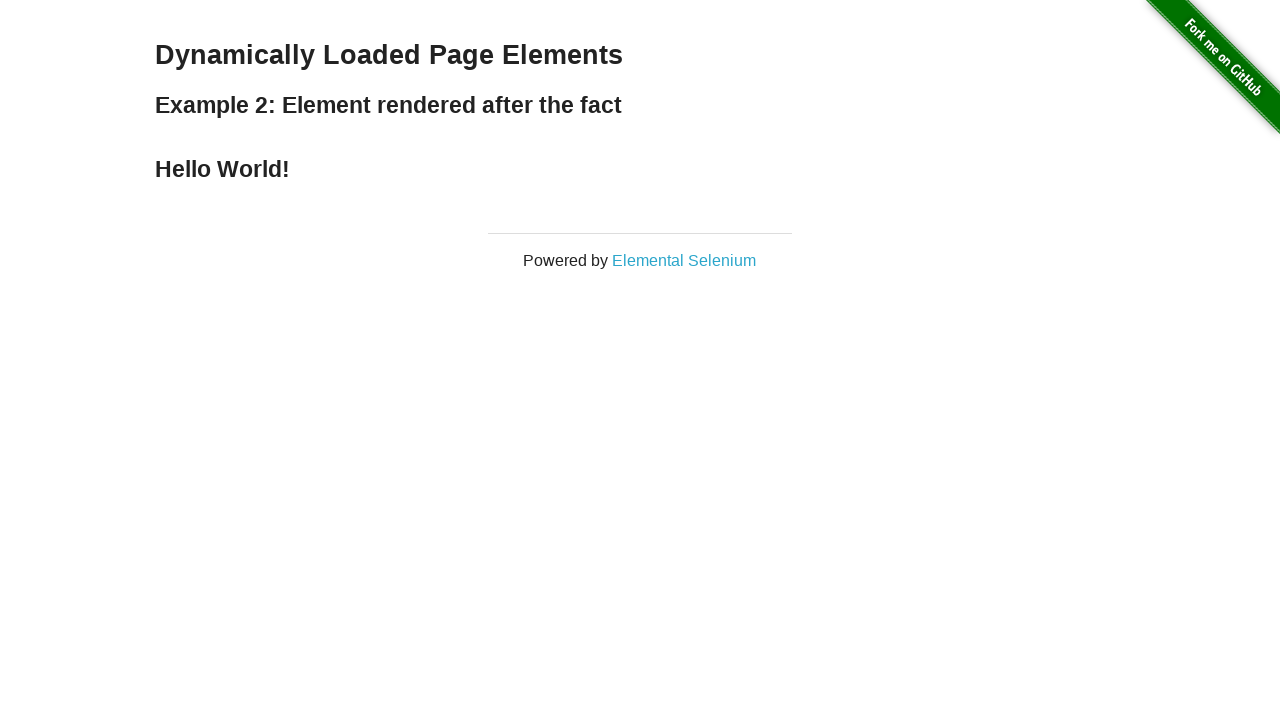

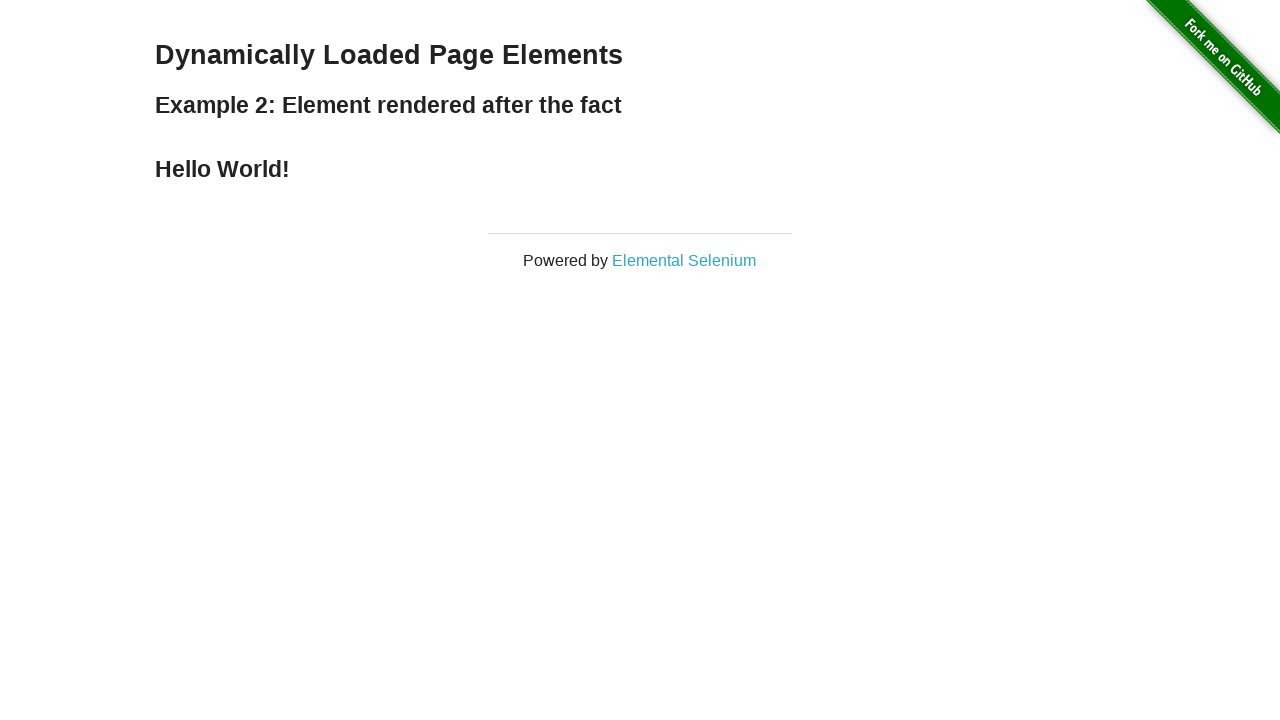